Tests that new todo items are appended to the bottom of the list and counter shows correct count

Starting URL: https://demo.playwright.dev/todomvc

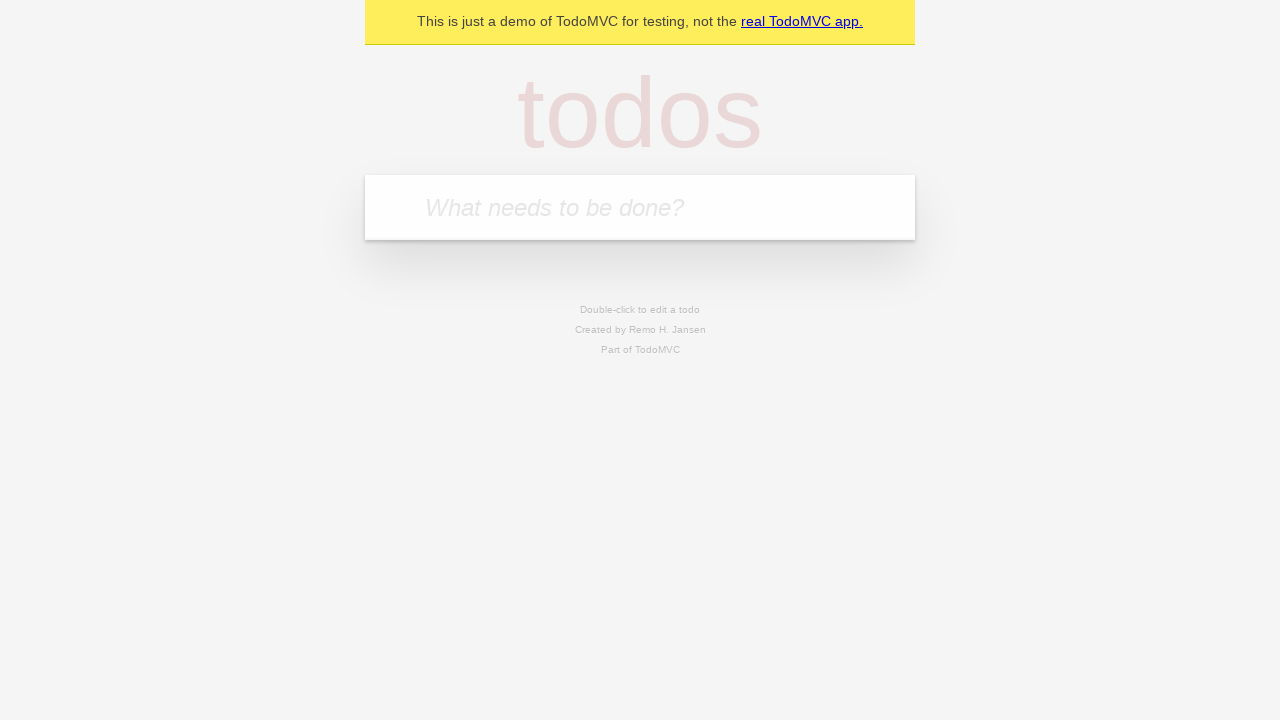

Filled input with first todo item 'buy some cheese' on internal:attr=[placeholder="What needs to be done?"i]
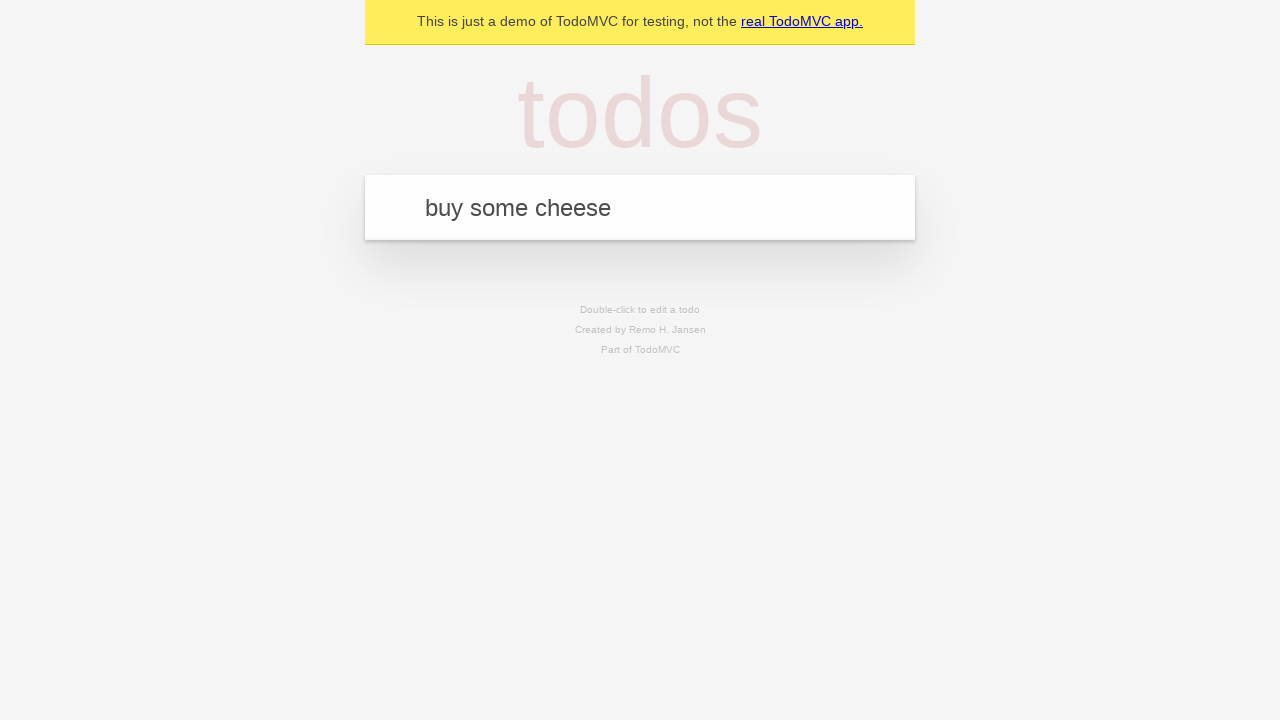

Pressed Enter to add first todo item on internal:attr=[placeholder="What needs to be done?"i]
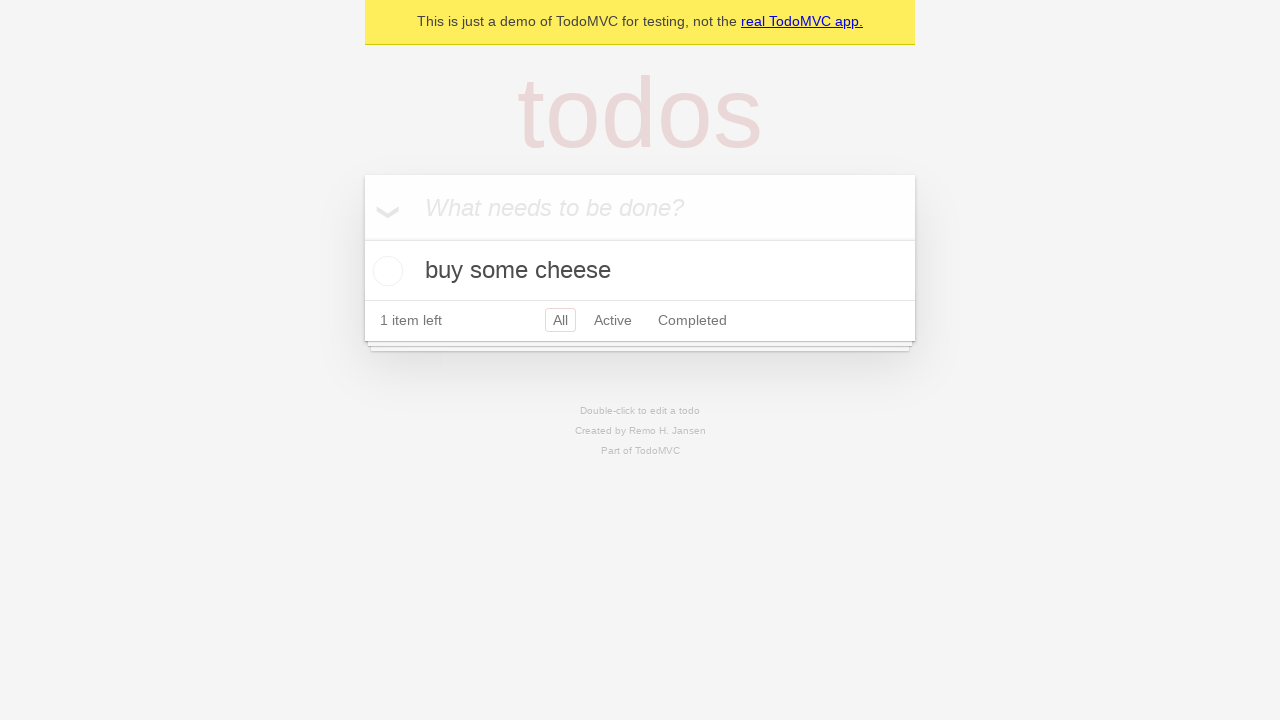

Filled input with second todo item 'feed the cat' on internal:attr=[placeholder="What needs to be done?"i]
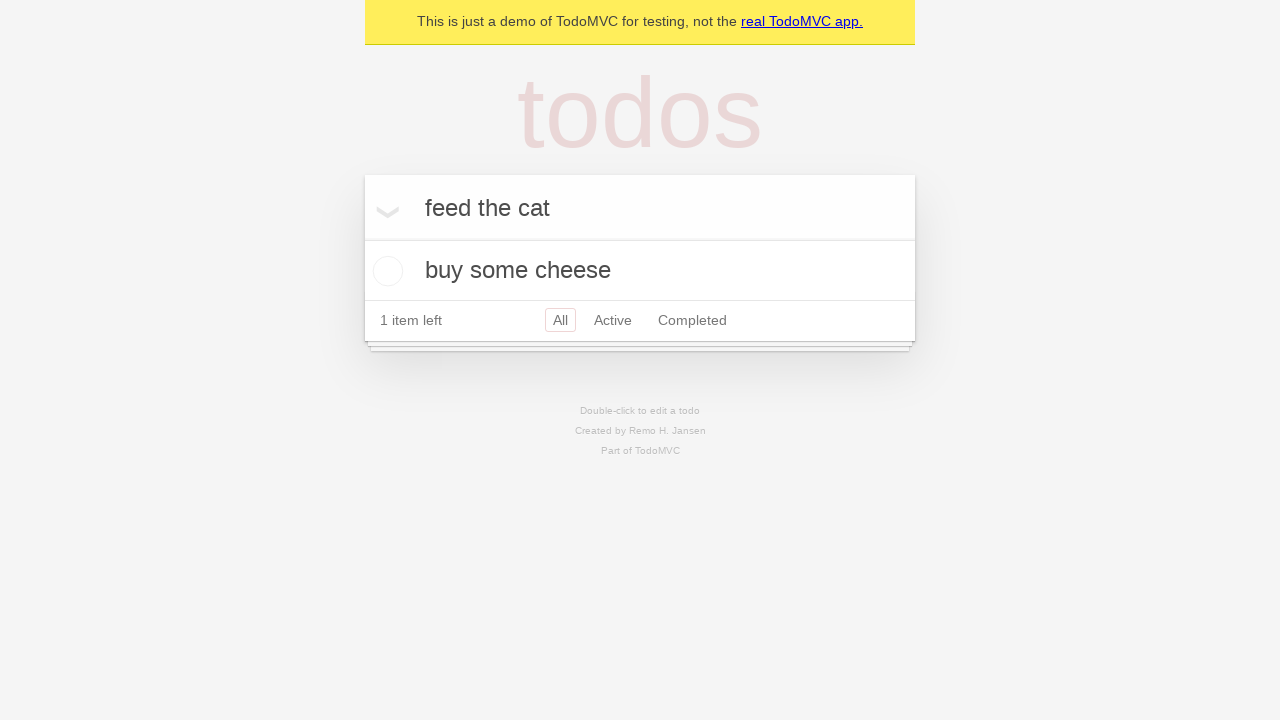

Pressed Enter to add second todo item on internal:attr=[placeholder="What needs to be done?"i]
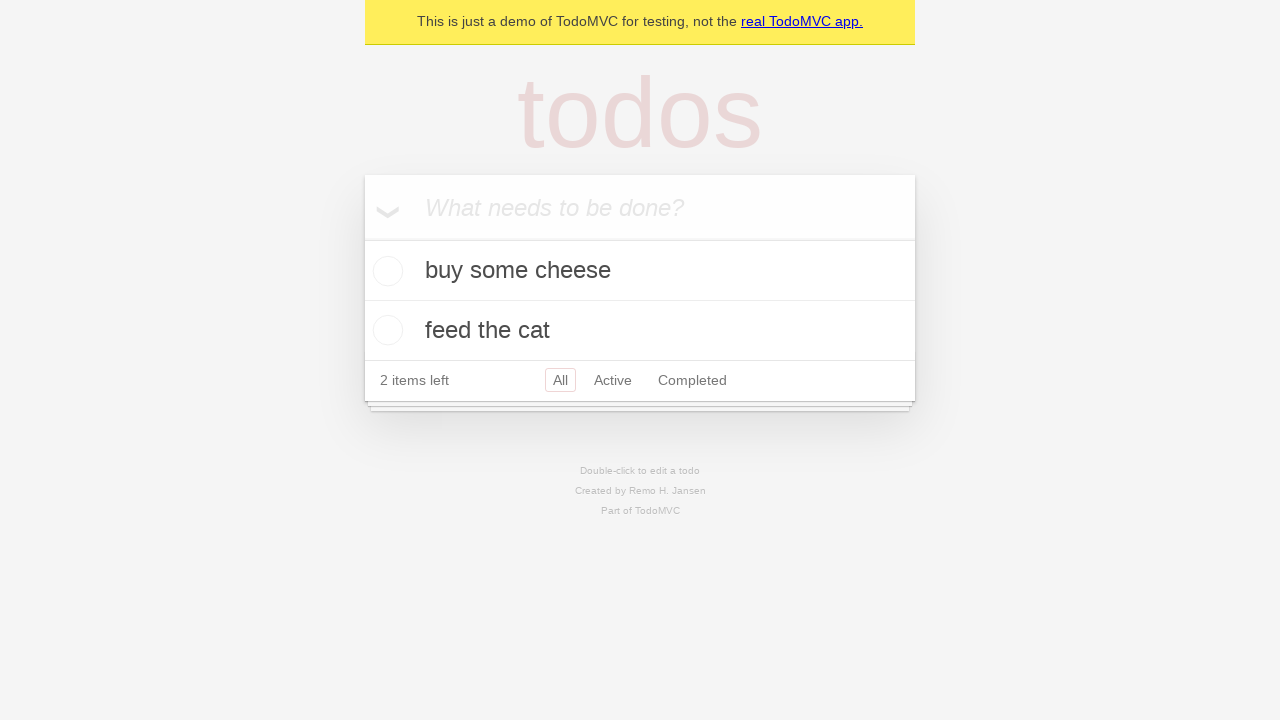

Filled input with third todo item 'book a doctors appointment' on internal:attr=[placeholder="What needs to be done?"i]
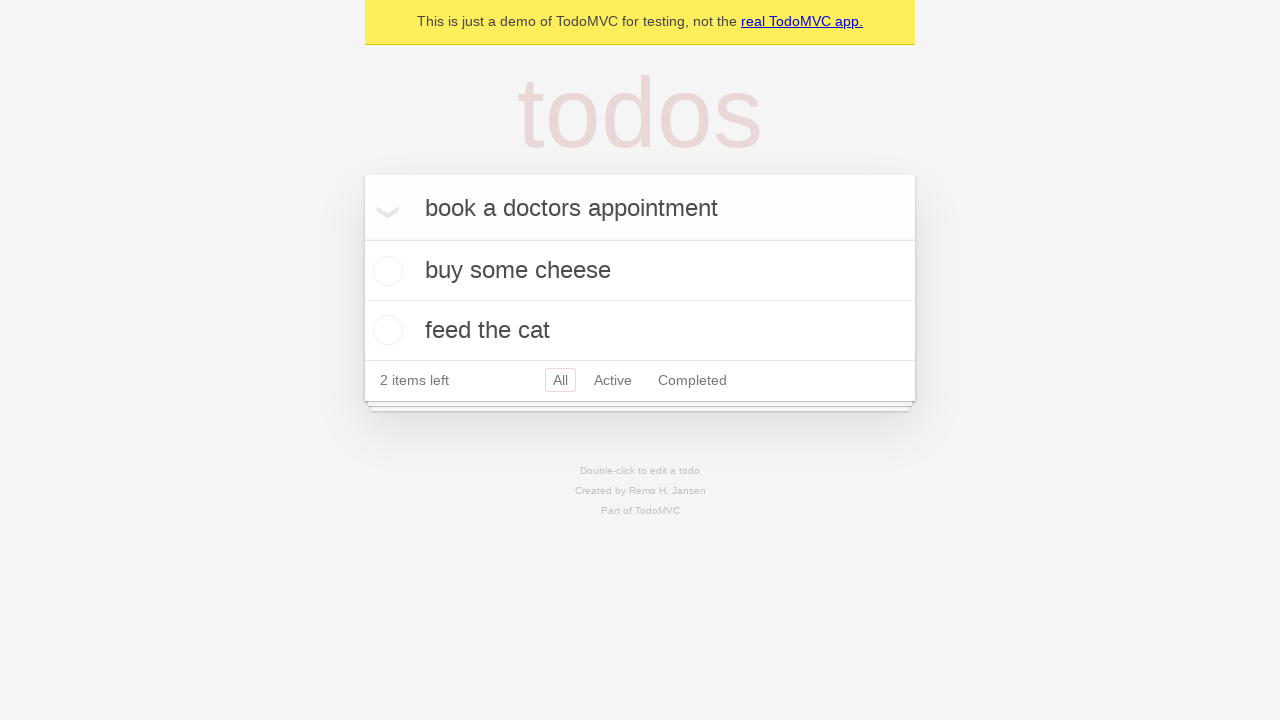

Pressed Enter to add third todo item on internal:attr=[placeholder="What needs to be done?"i]
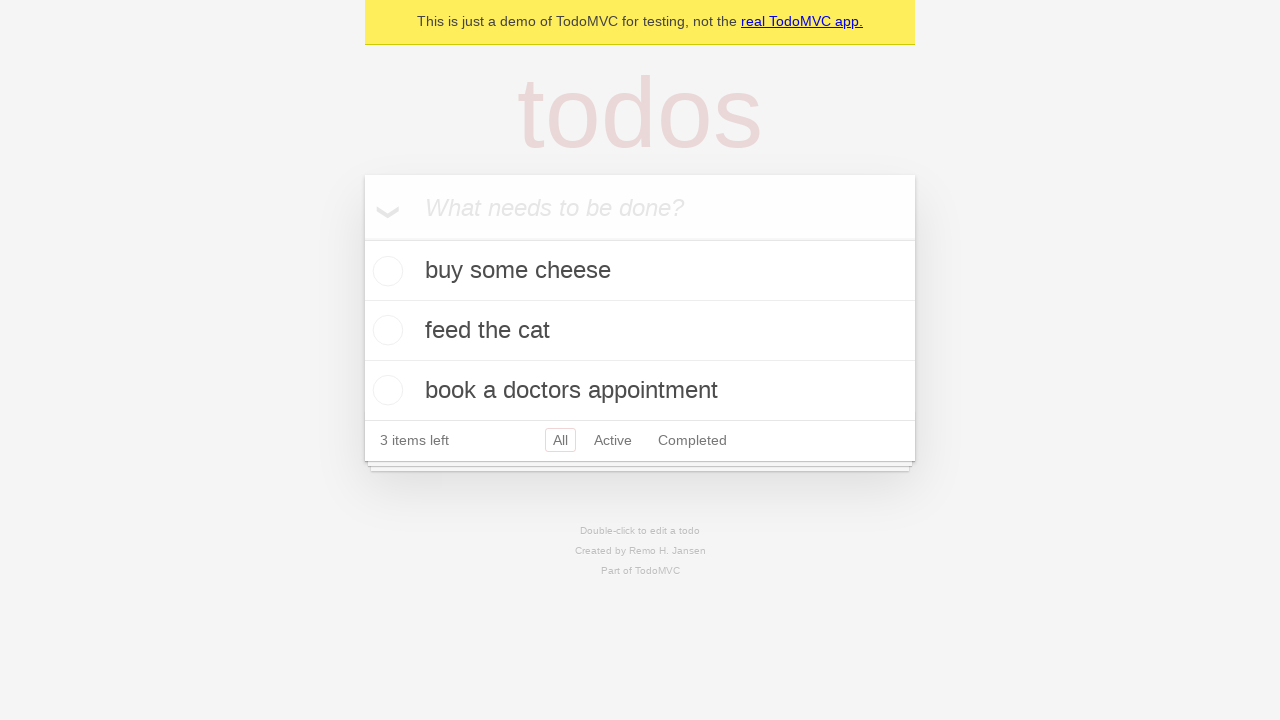

Todo counter element loaded, verifying 3 items added to bottom of list
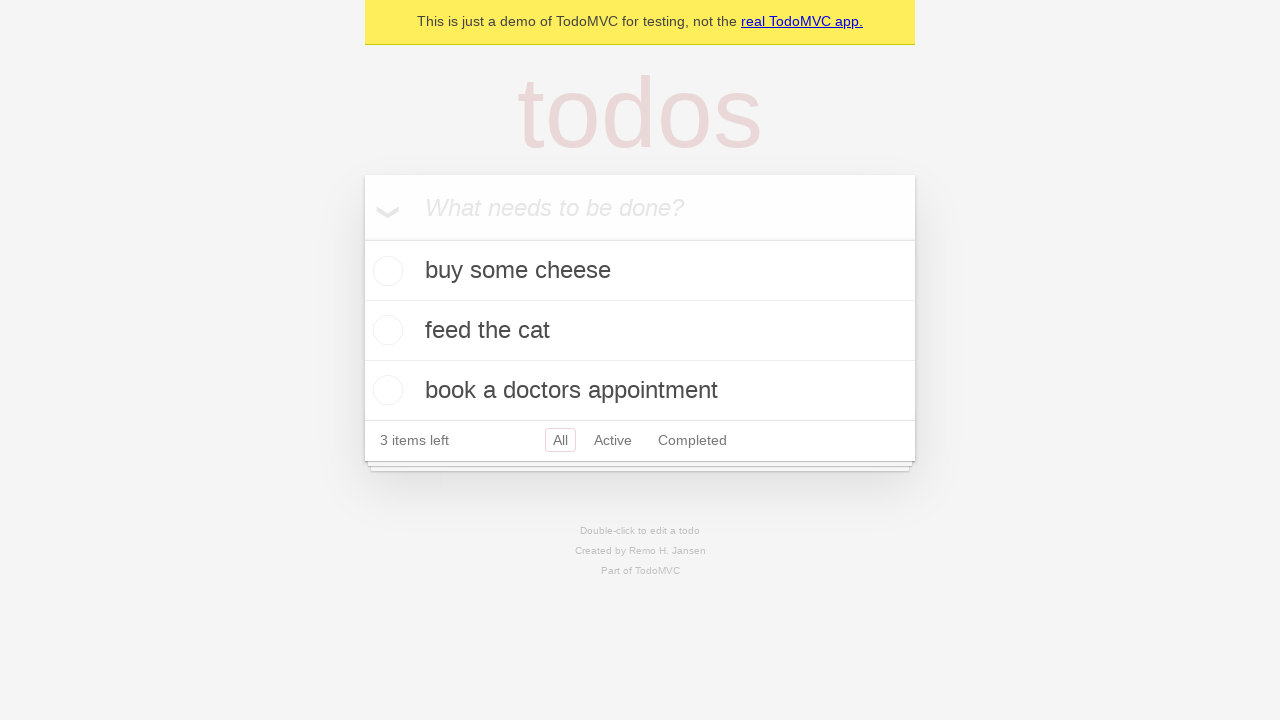

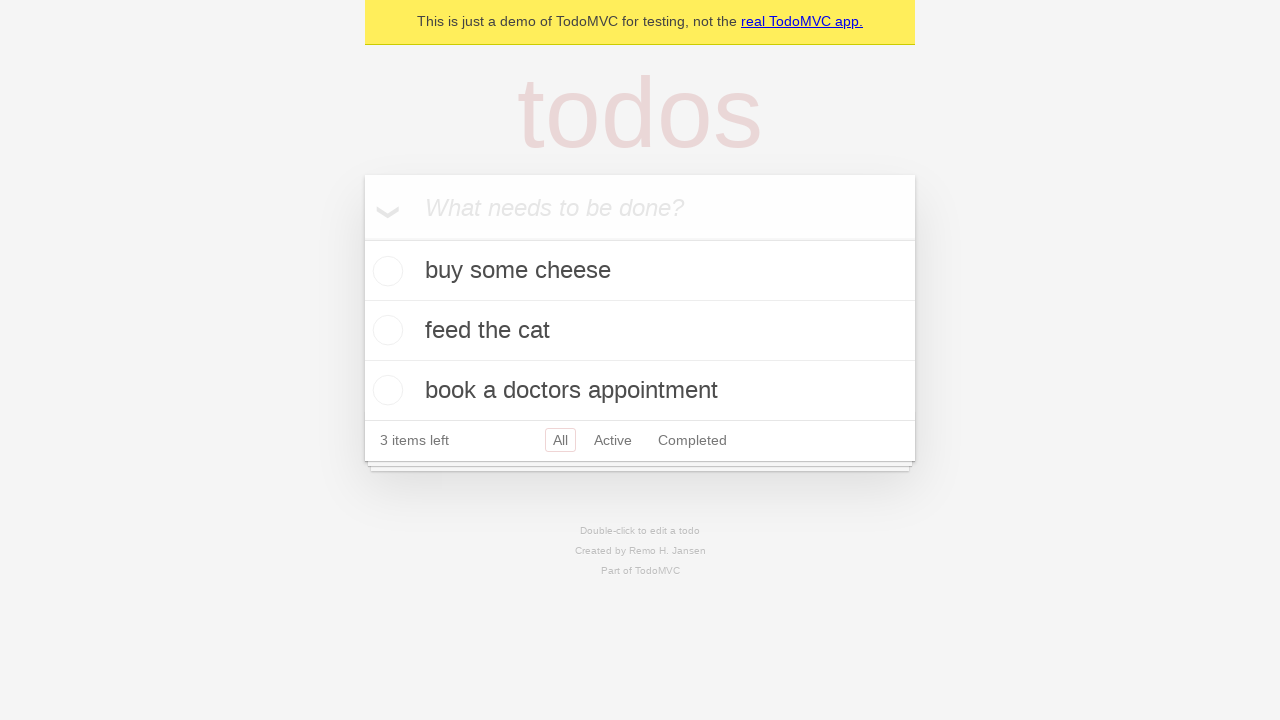